Tests form editing functionality by navigating to the Edit page and filling multiple input fields

Starting URL: https://manojkumar4636.github.io/Selenium_Practice_Hub/home.html

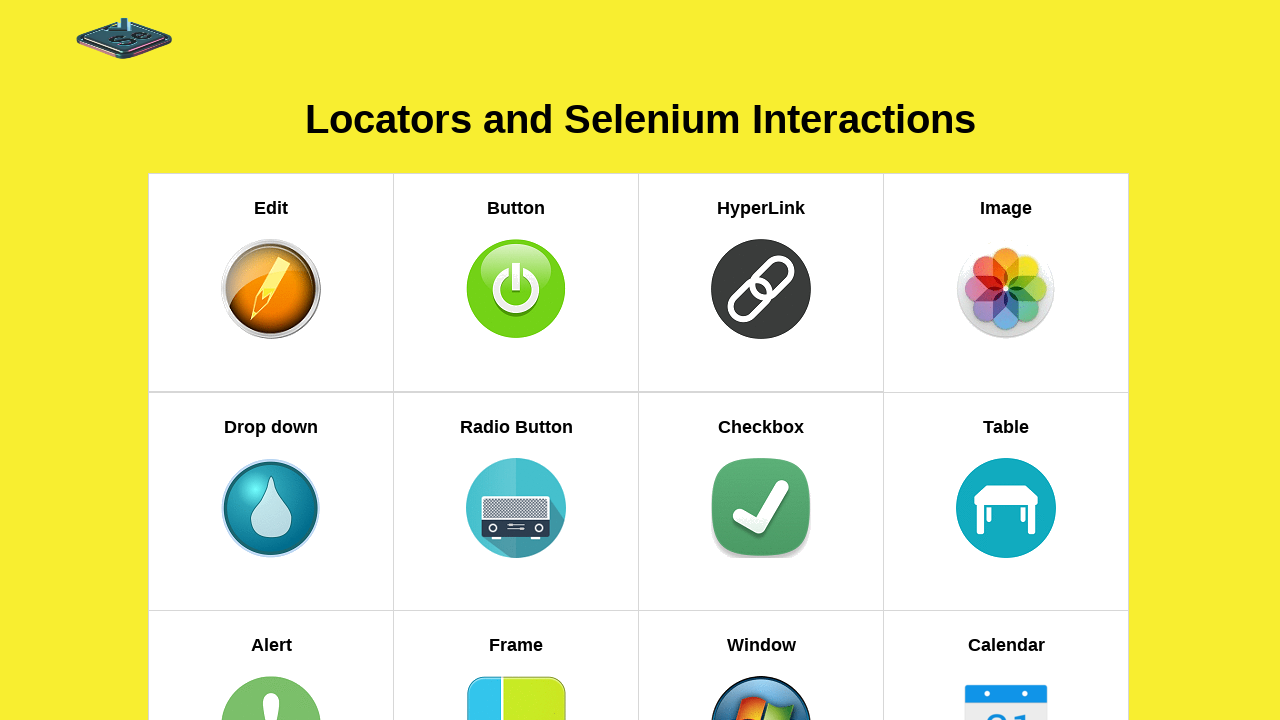

Clicked on Edit link to navigate to Edit page at (271, 282) on xpath=//h5[text()='Edit']//parent::a
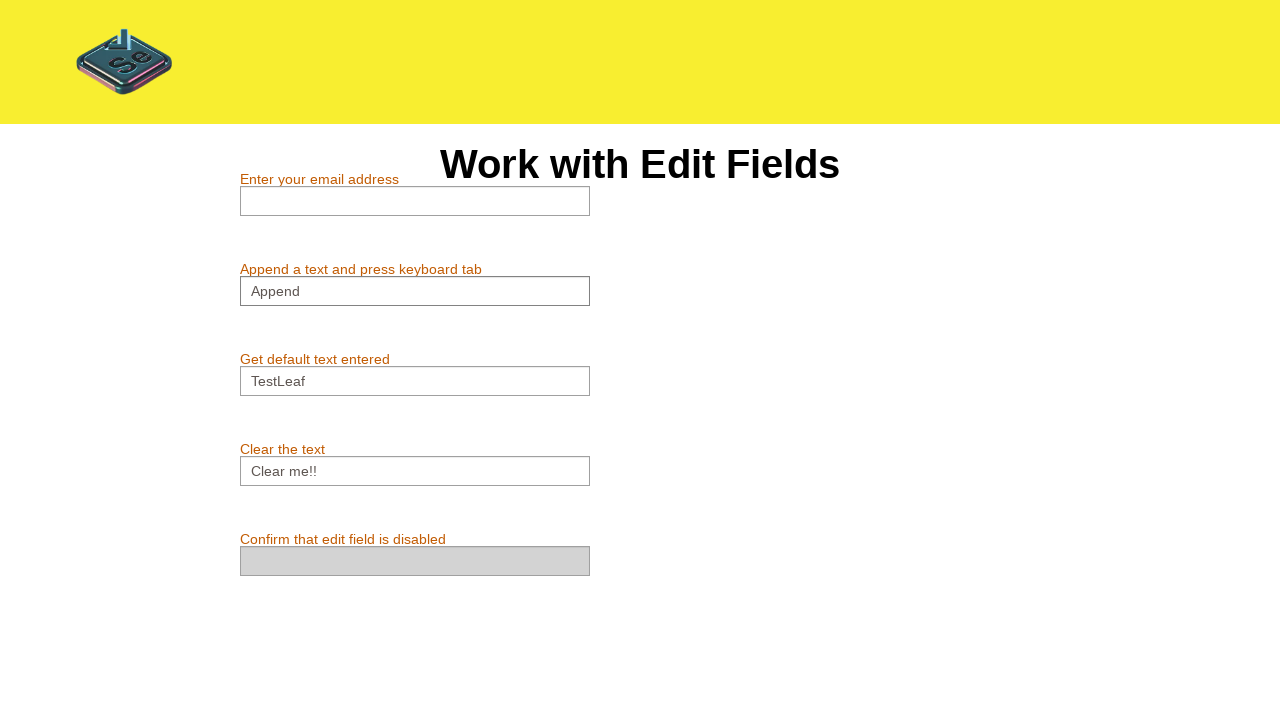

Filled email field with 'sha123@gmail.com' on //input[@id='email']
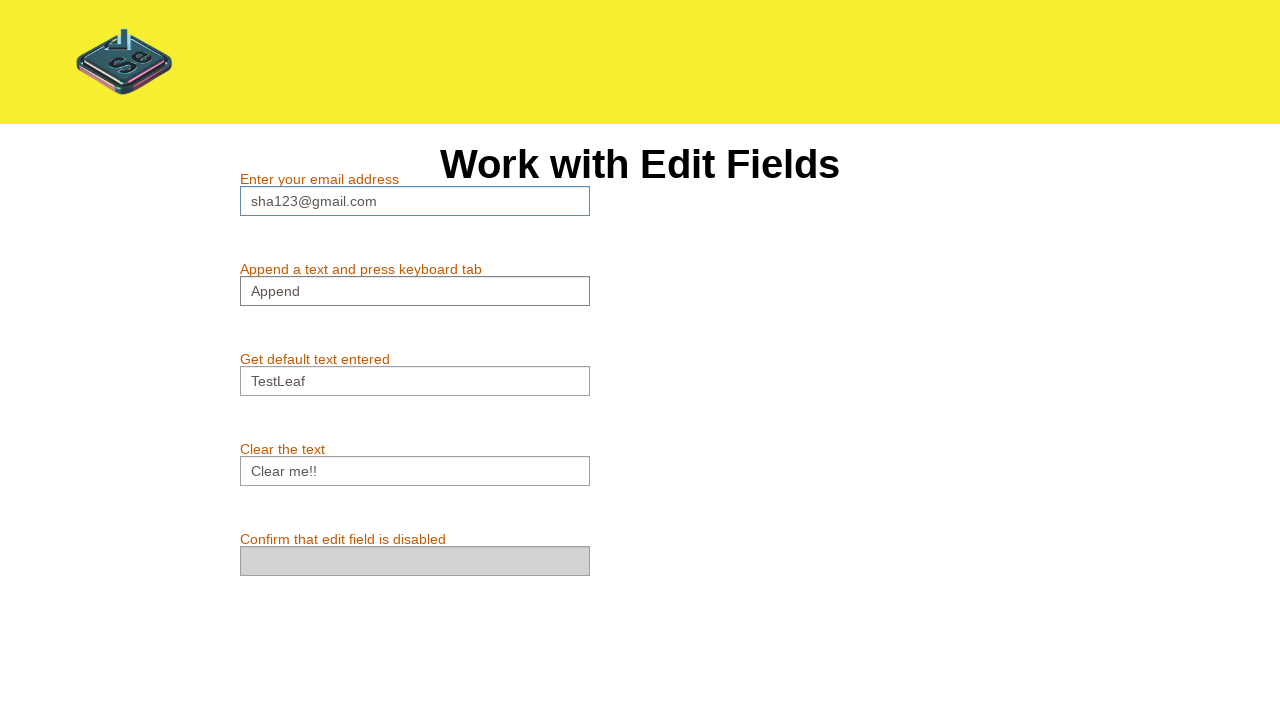

Appended text 'hey this is me' to the Append field on //input[@type='text' and @value='Append ']
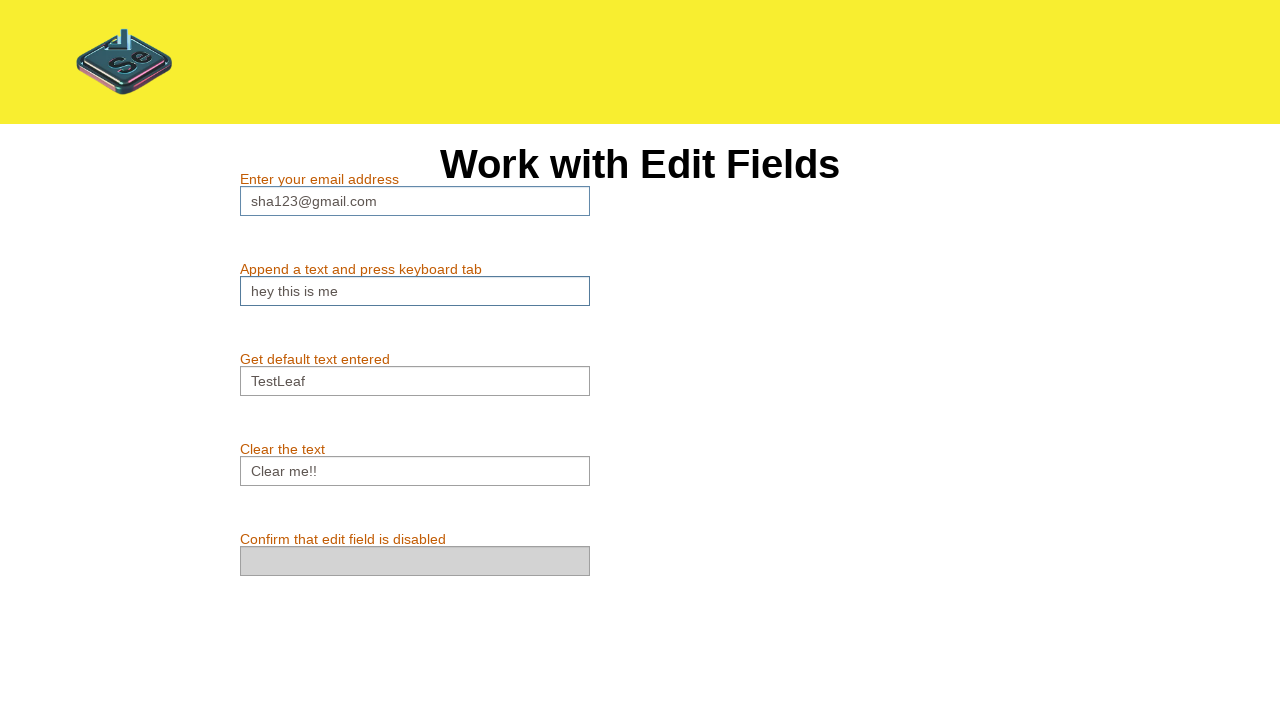

Filled TestLeaf field with 'testLeaf' on //input[@type='text' and @value='TestLeaf']
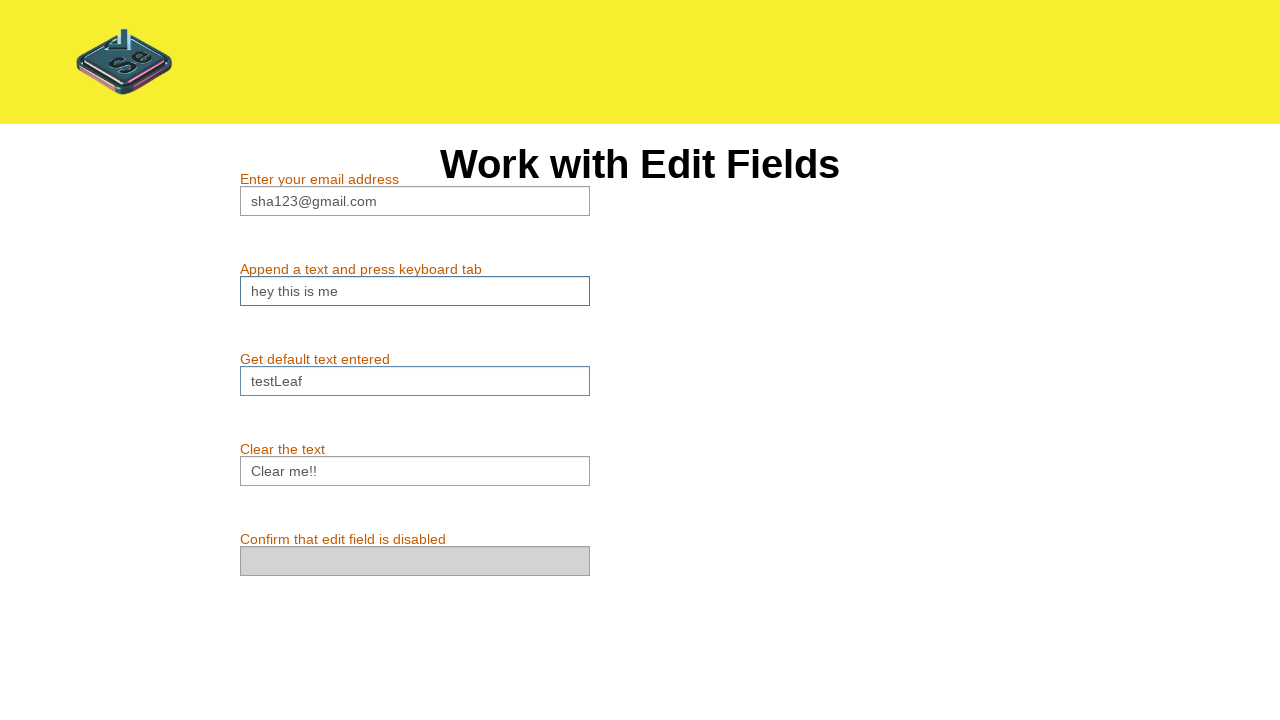

Filled clear field with 'clear it' on //input[@type='text' and @value='Clear me!!']
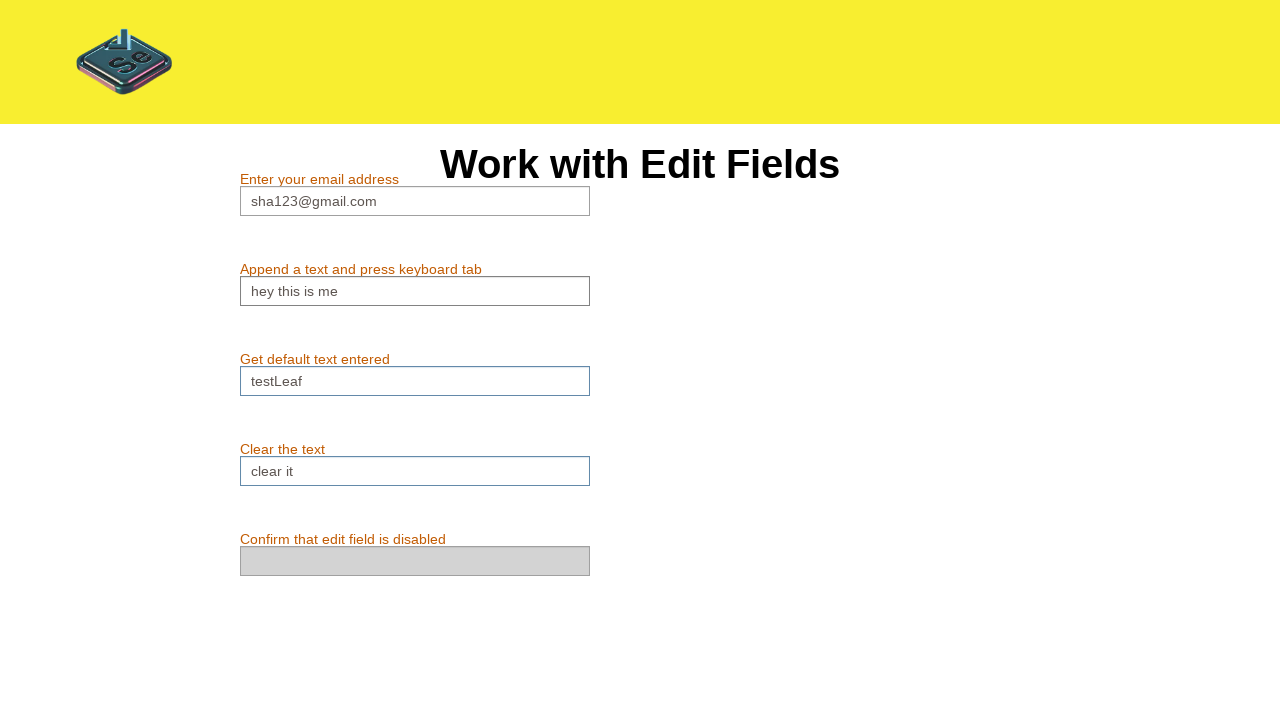

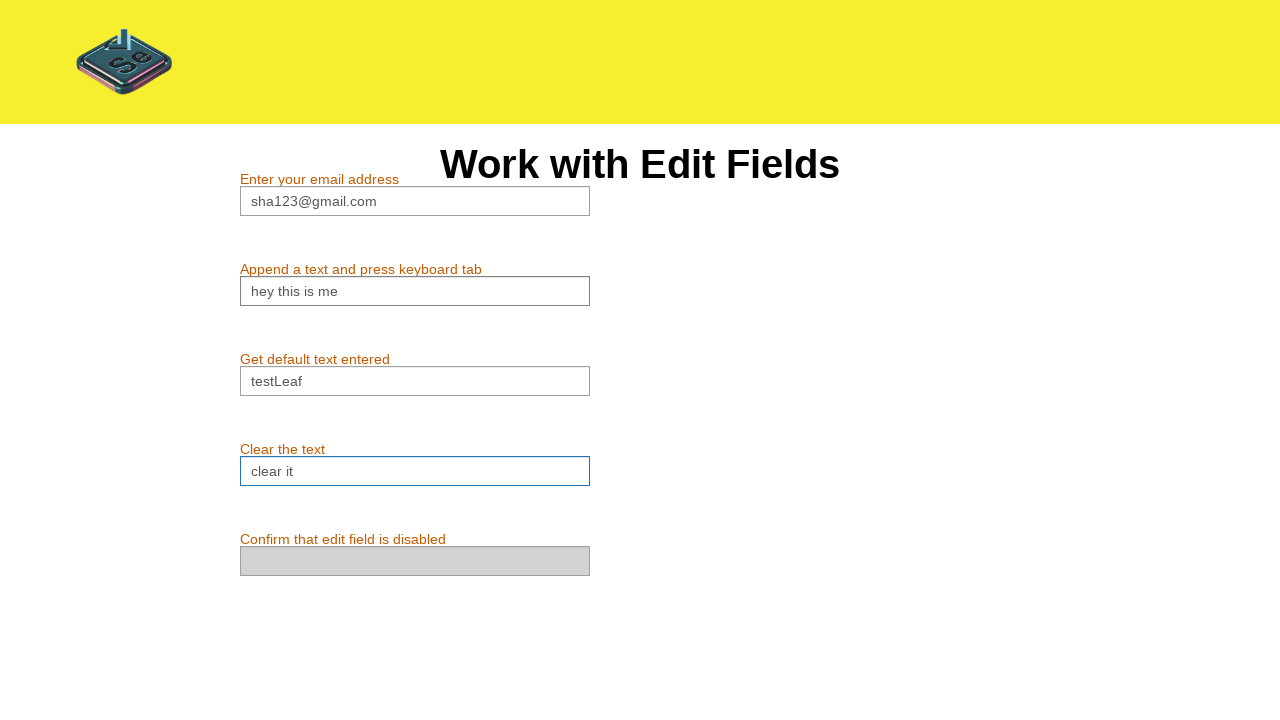